Tests adding todo items by filling the input field and pressing Enter, then verifying the items appear in the list

Starting URL: https://demo.playwright.dev/todomvc

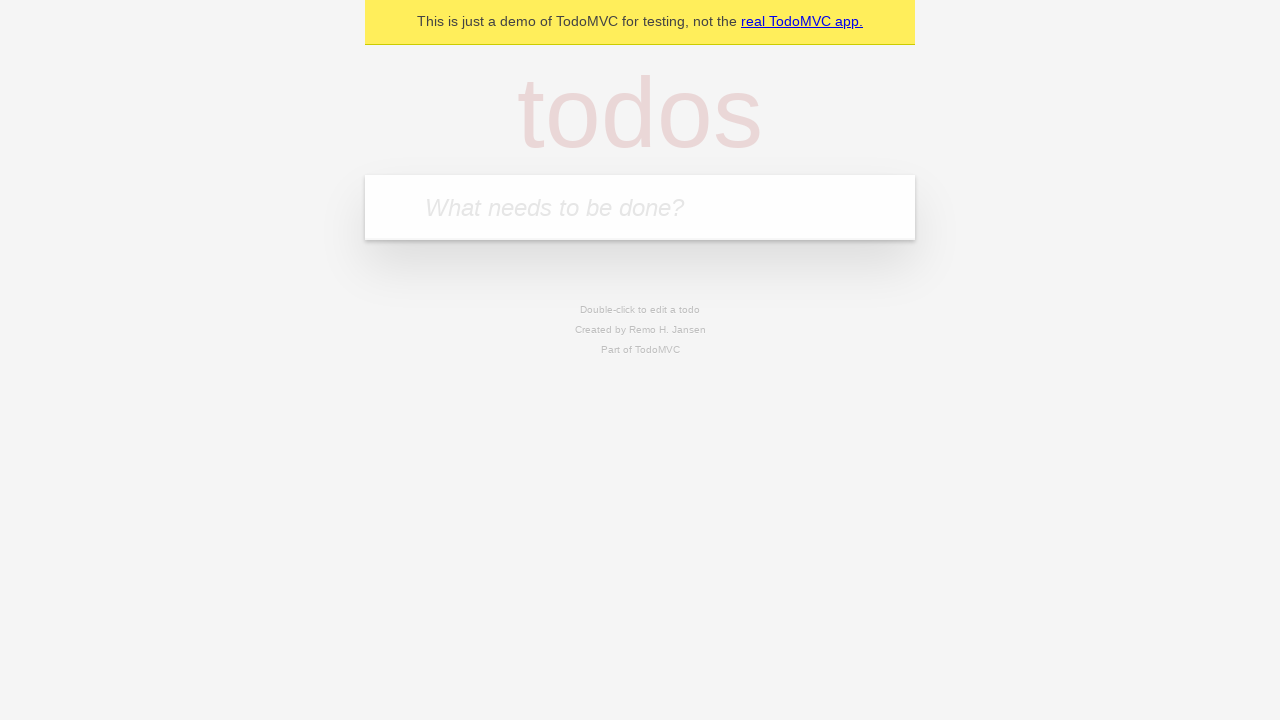

Located the todo input field with placeholder 'What needs to be done?'
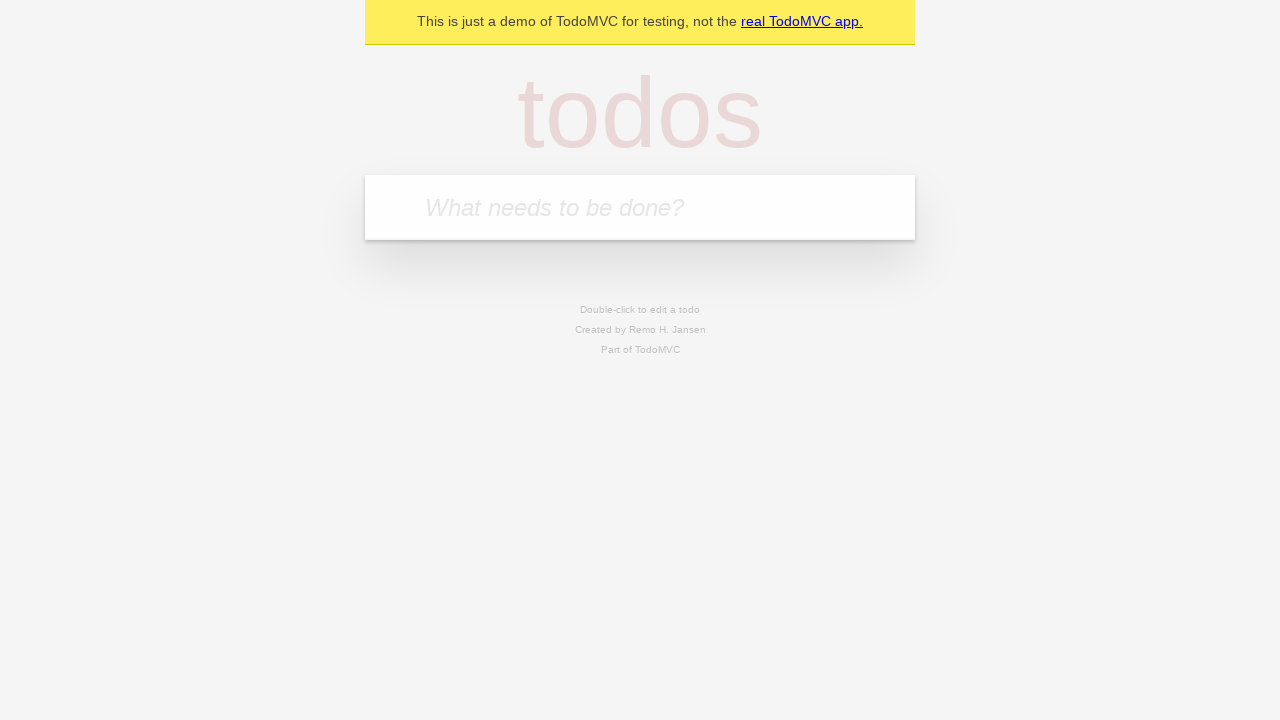

Filled todo input with 'buy some cheese' on internal:attr=[placeholder="What needs to be done?"i]
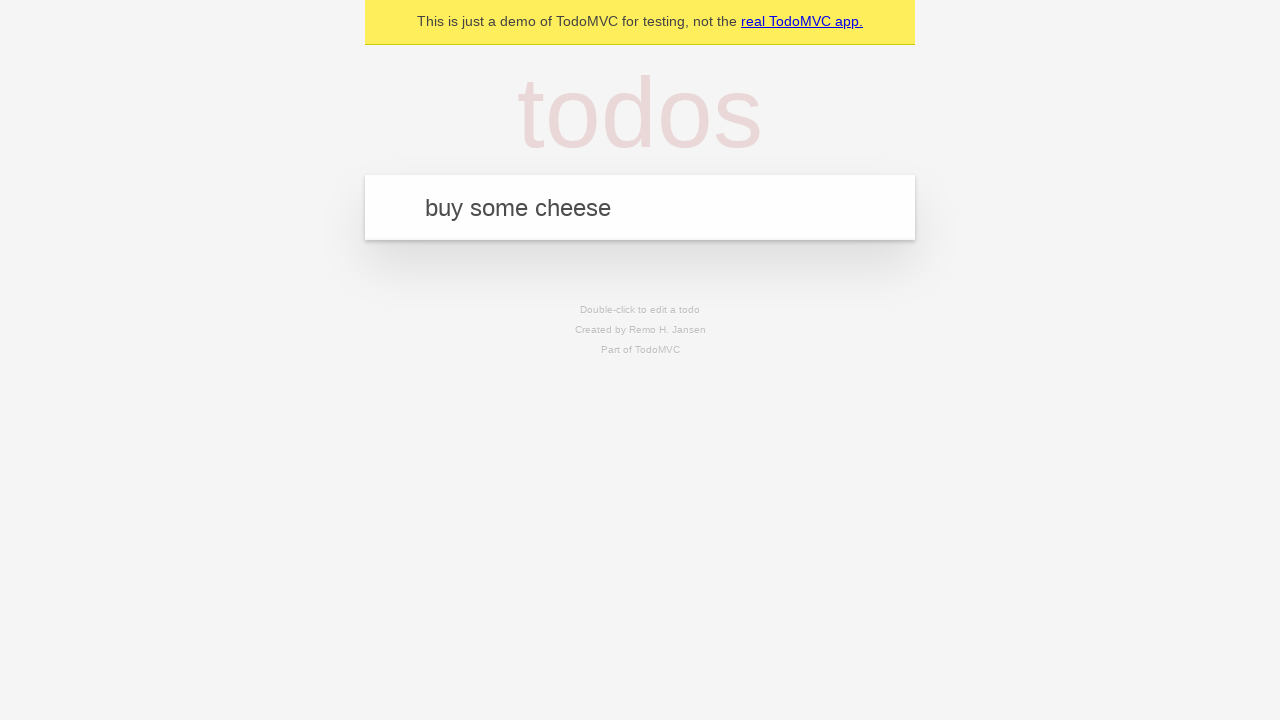

Pressed Enter to add first todo item on internal:attr=[placeholder="What needs to be done?"i]
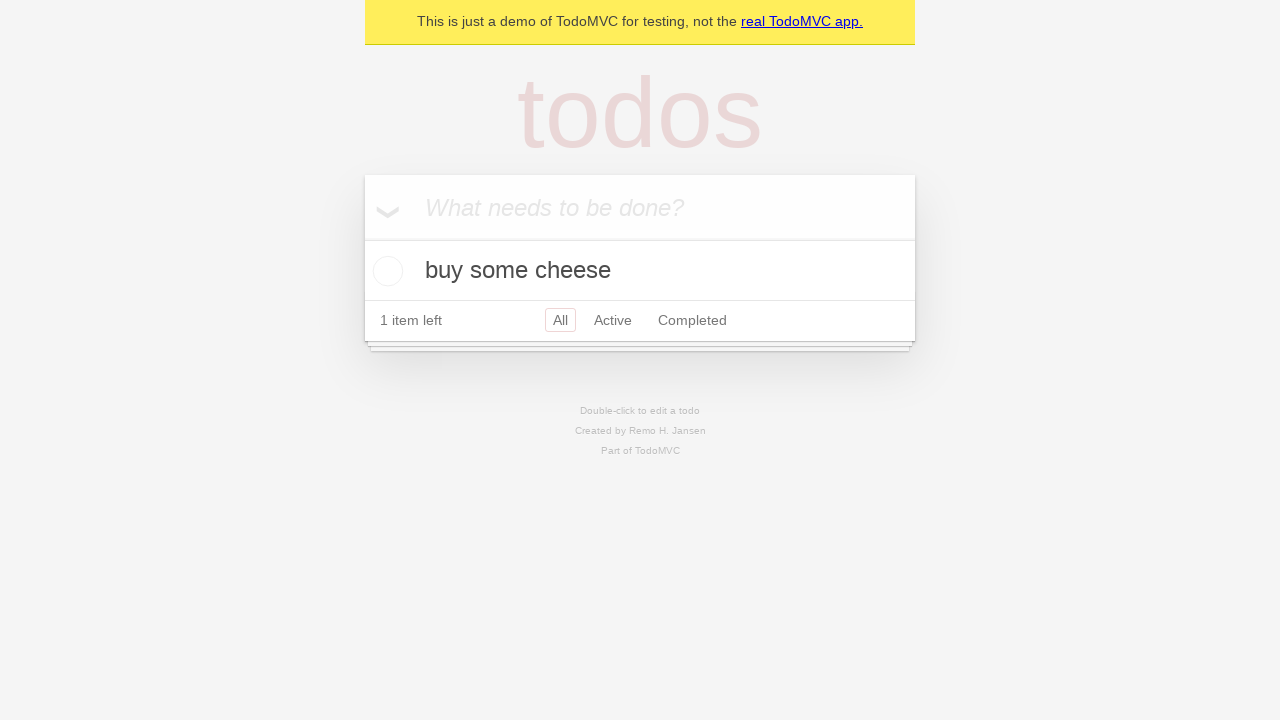

First todo item appeared in the list
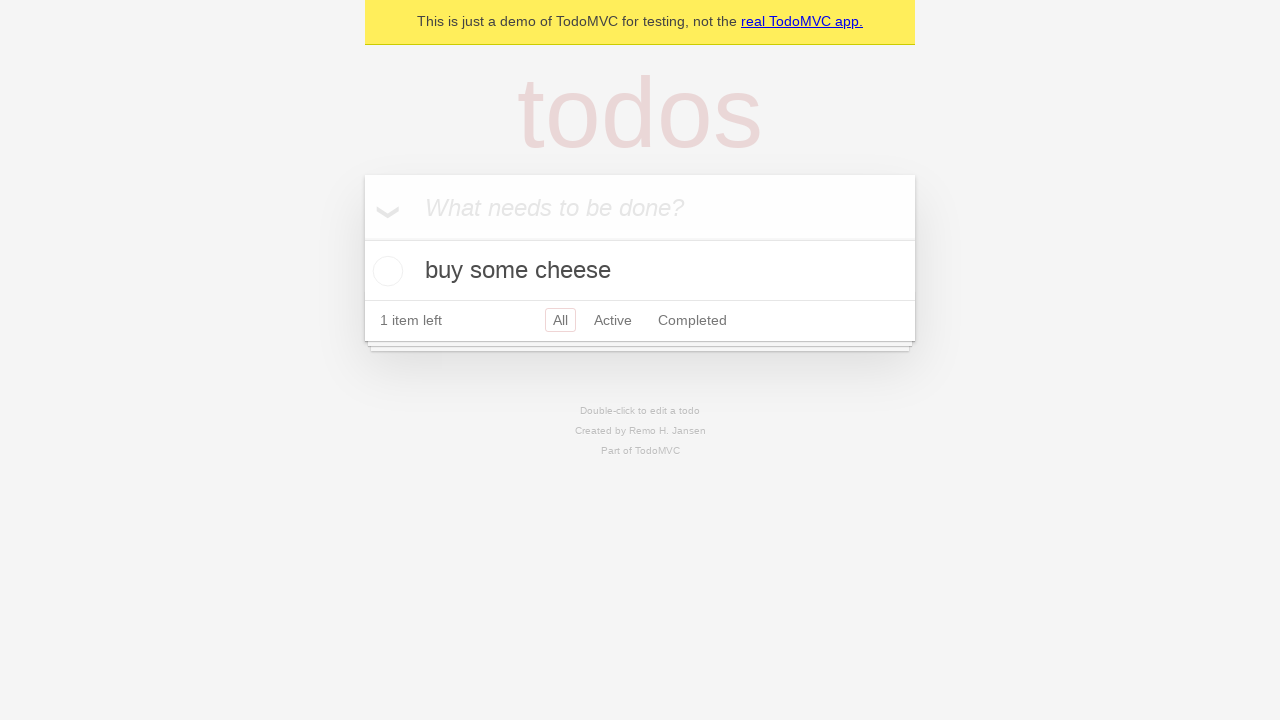

Filled todo input with 'feed the cat' on internal:attr=[placeholder="What needs to be done?"i]
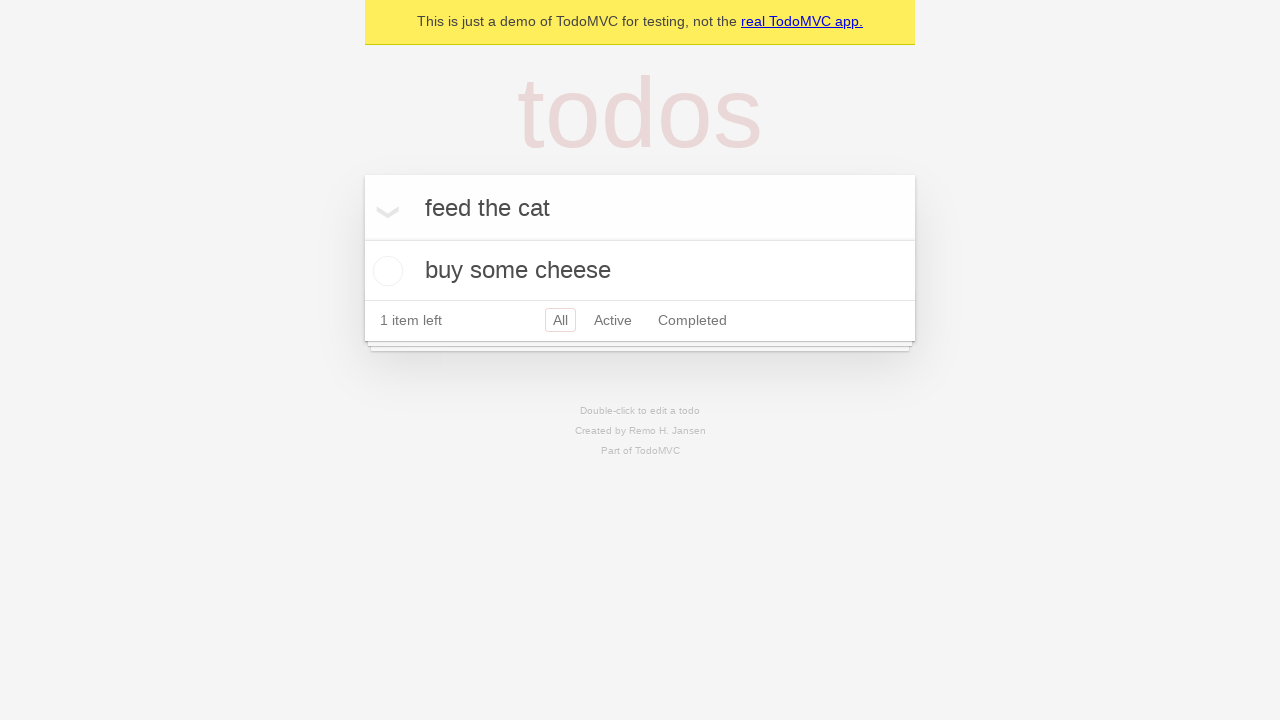

Pressed Enter to add second todo item on internal:attr=[placeholder="What needs to be done?"i]
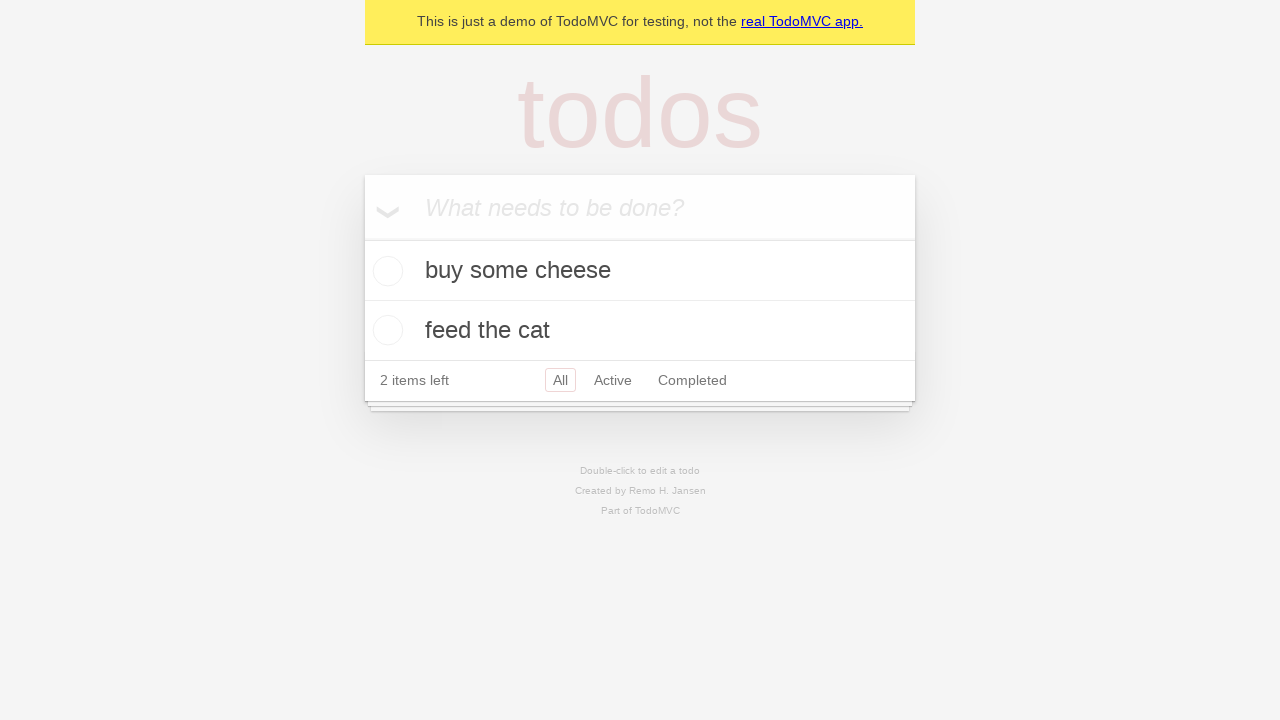

Both todo items are now visible in the list
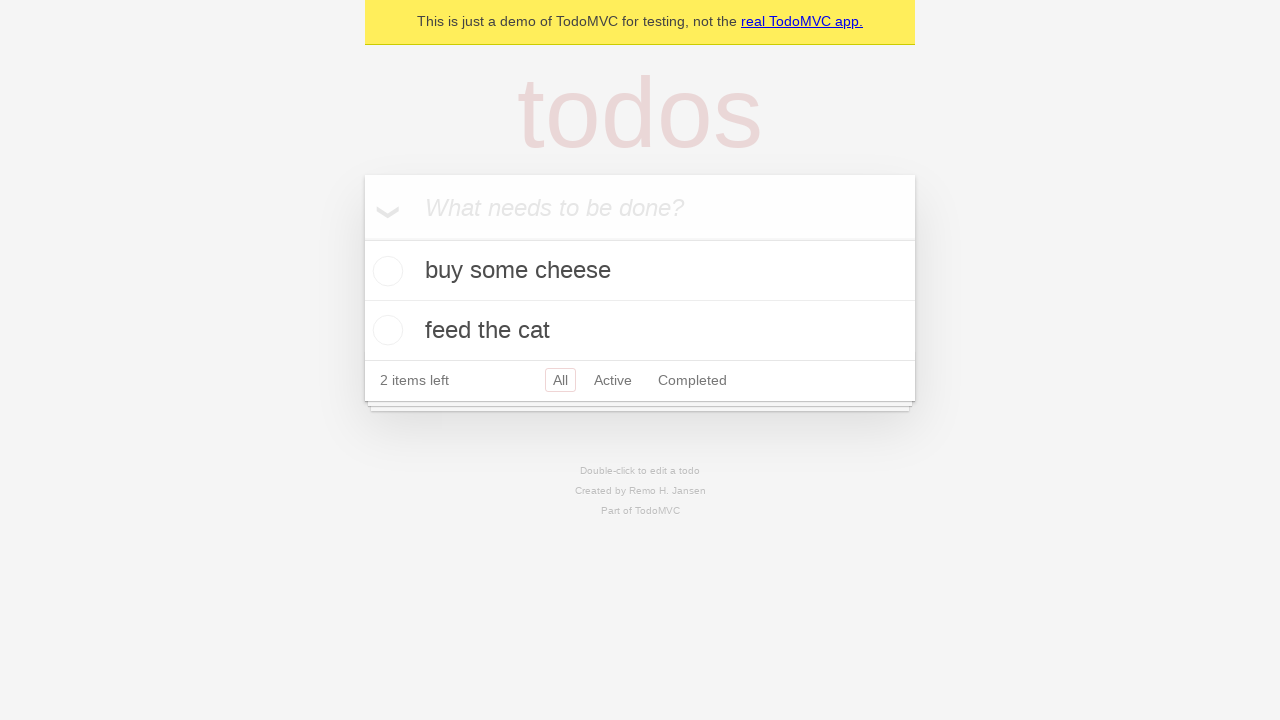

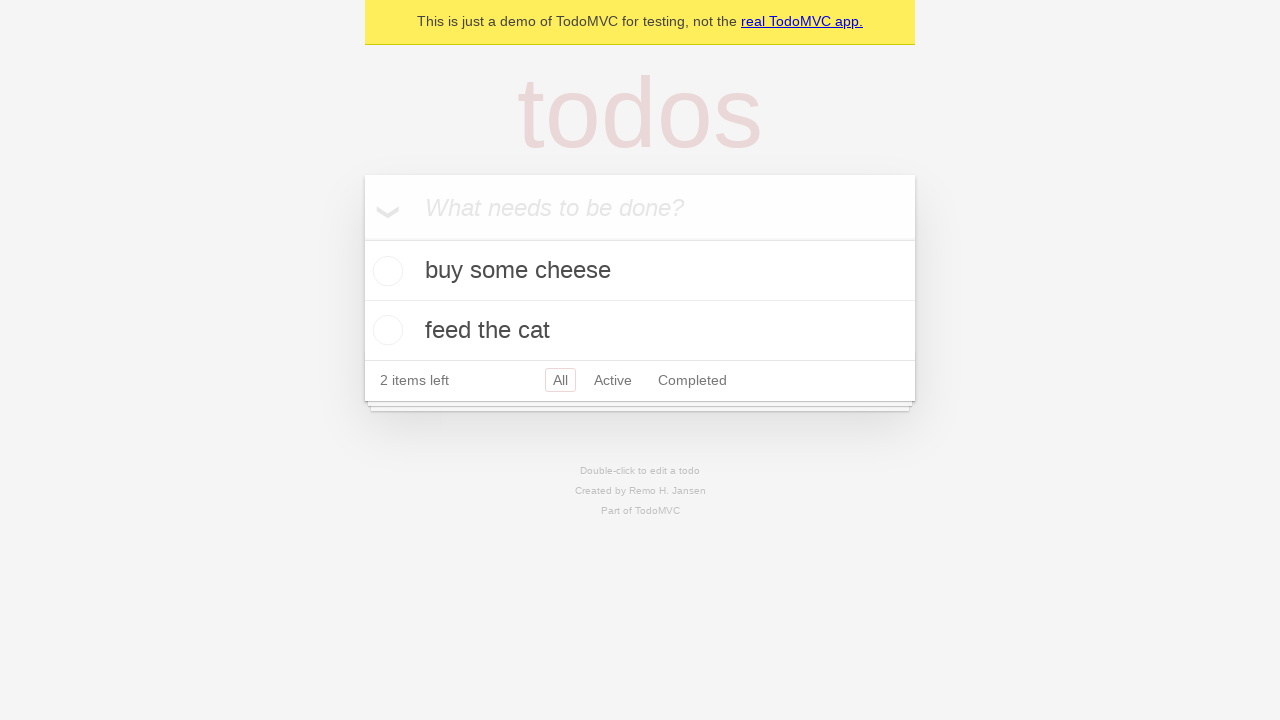